Tests that clicking Clear completed button removes completed items from the list

Starting URL: https://demo.playwright.dev/todomvc

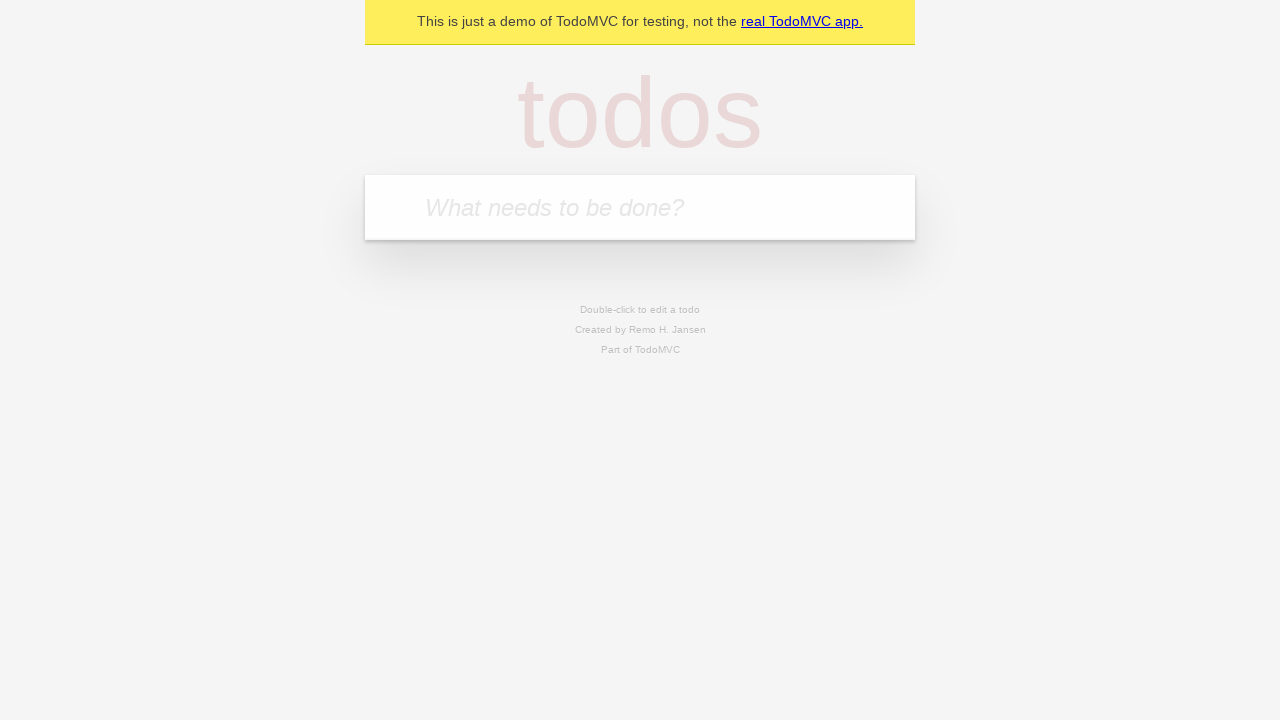

Filled todo input with 'buy some cheese' on internal:attr=[placeholder="What needs to be done?"i]
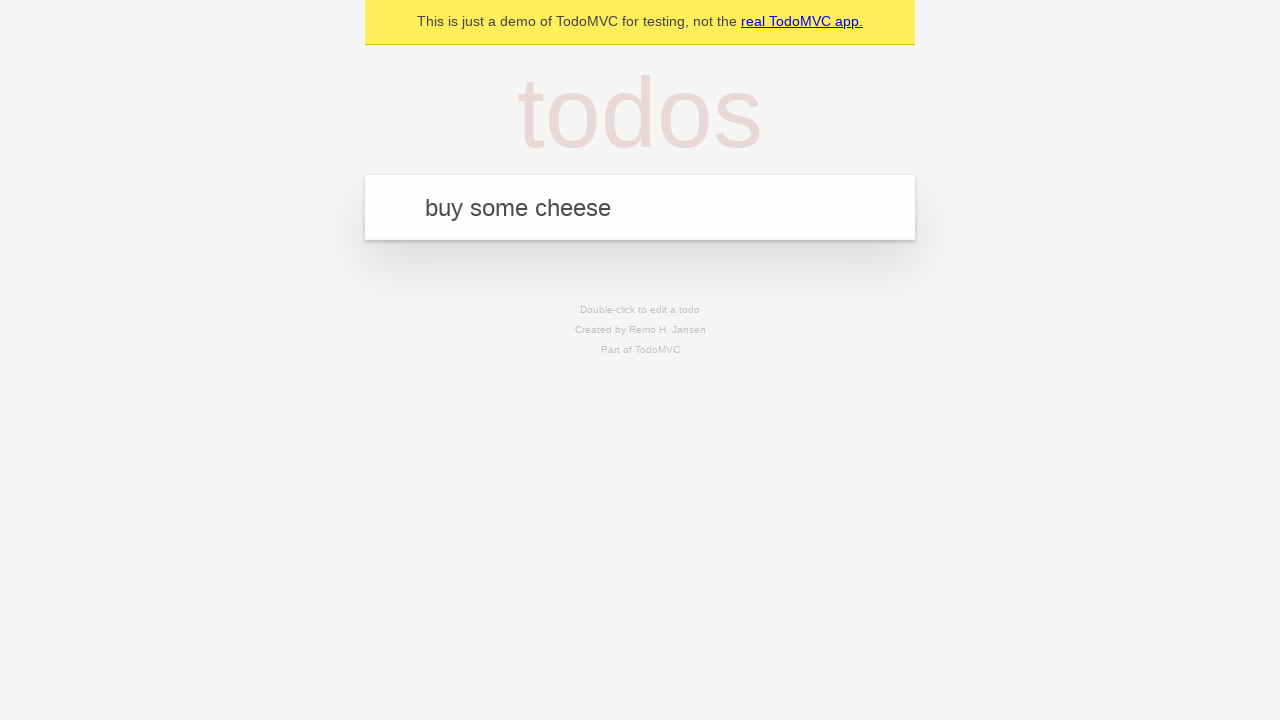

Pressed Enter to add first todo on internal:attr=[placeholder="What needs to be done?"i]
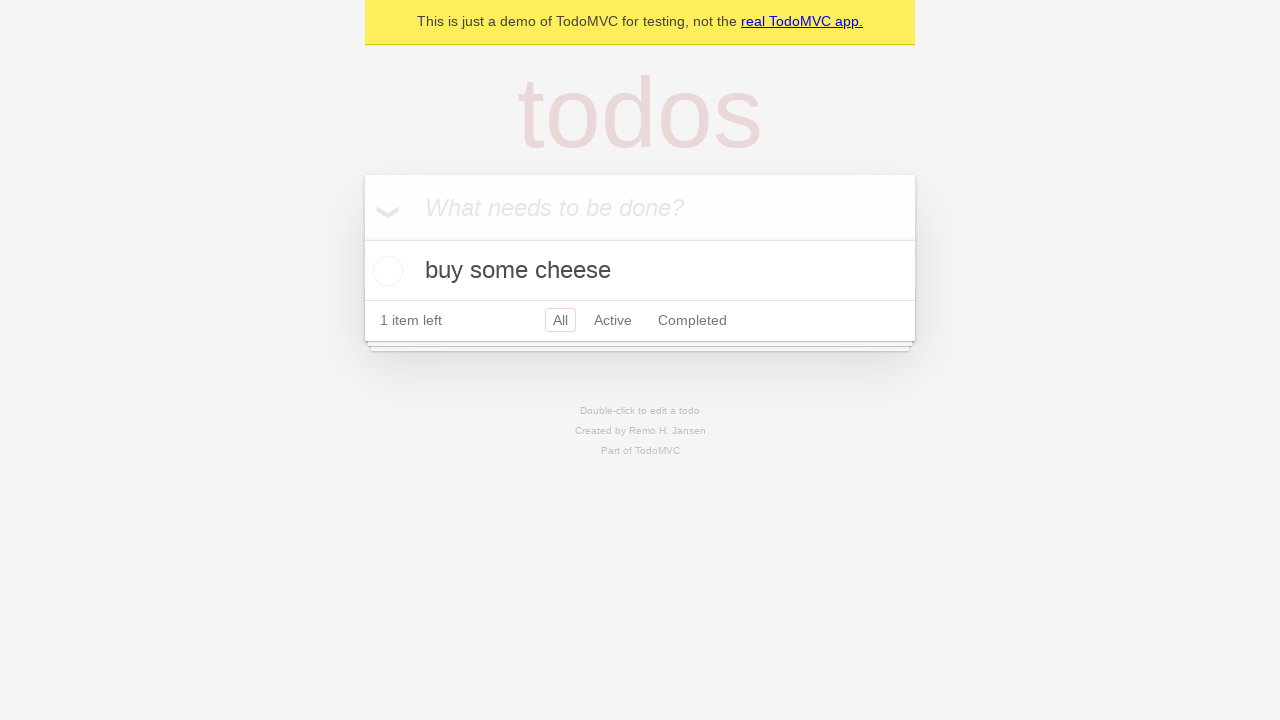

Filled todo input with 'feed the cat' on internal:attr=[placeholder="What needs to be done?"i]
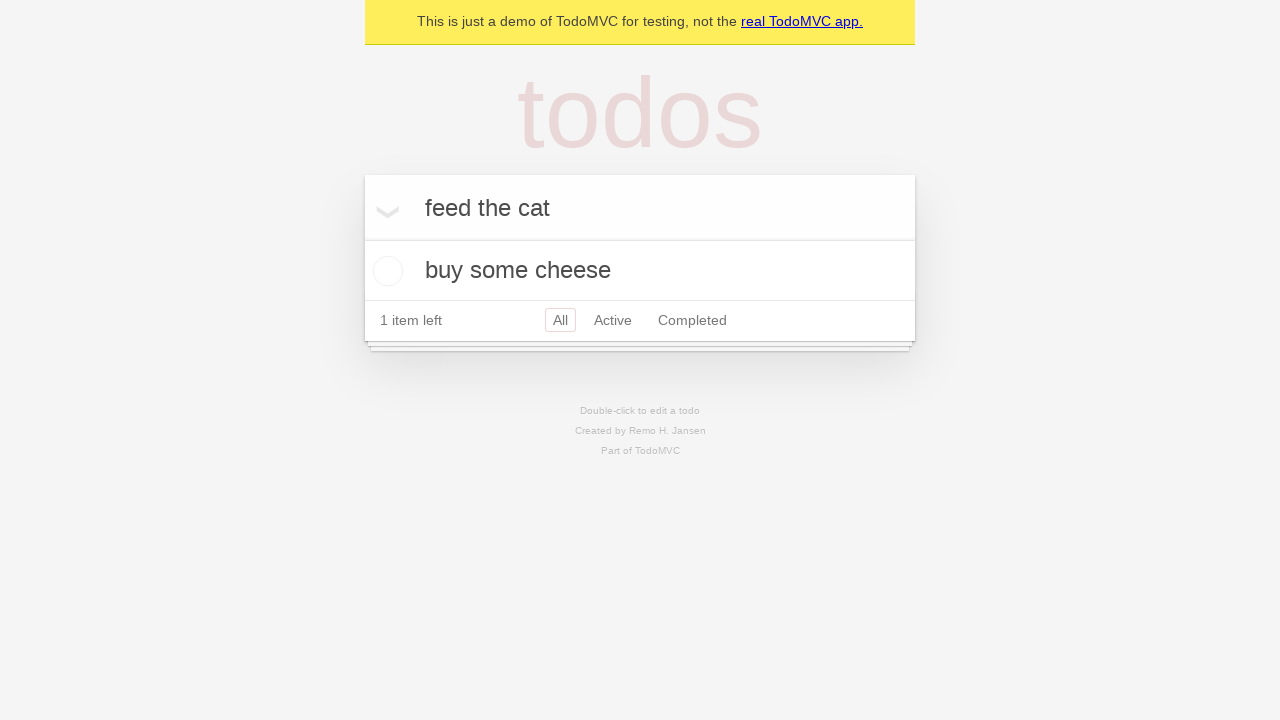

Pressed Enter to add second todo on internal:attr=[placeholder="What needs to be done?"i]
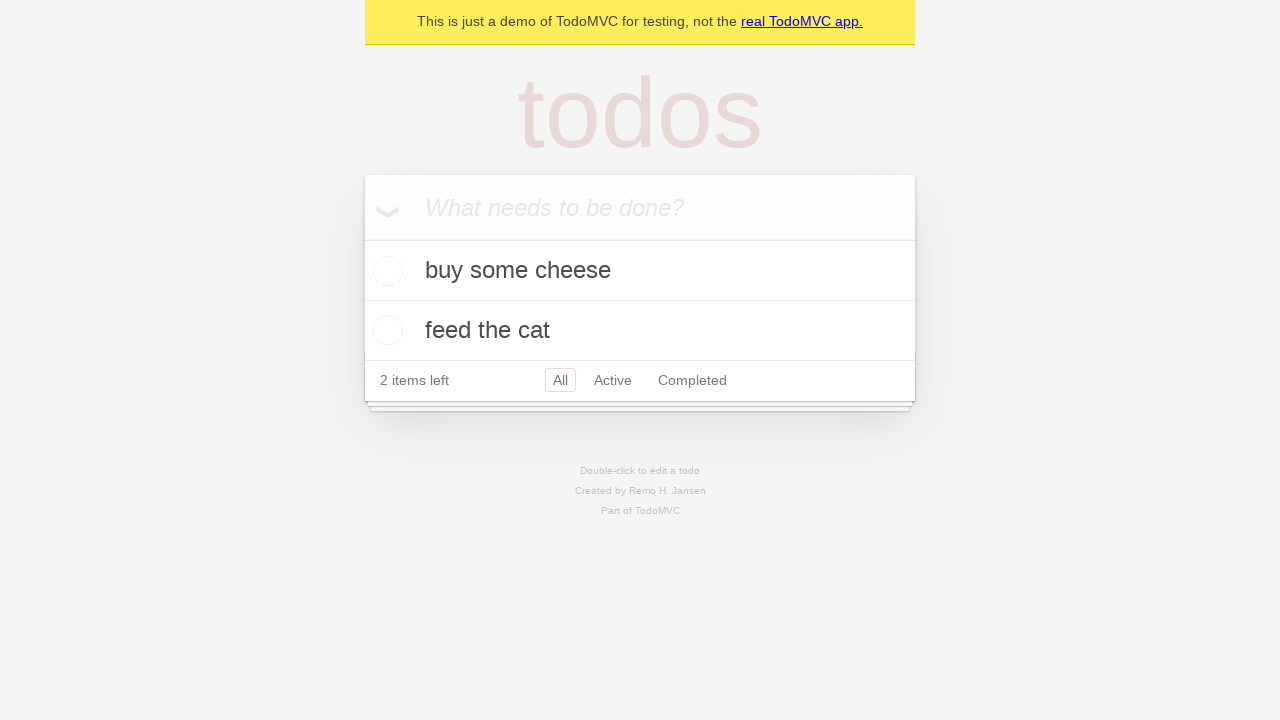

Filled todo input with 'book a doctors appointment' on internal:attr=[placeholder="What needs to be done?"i]
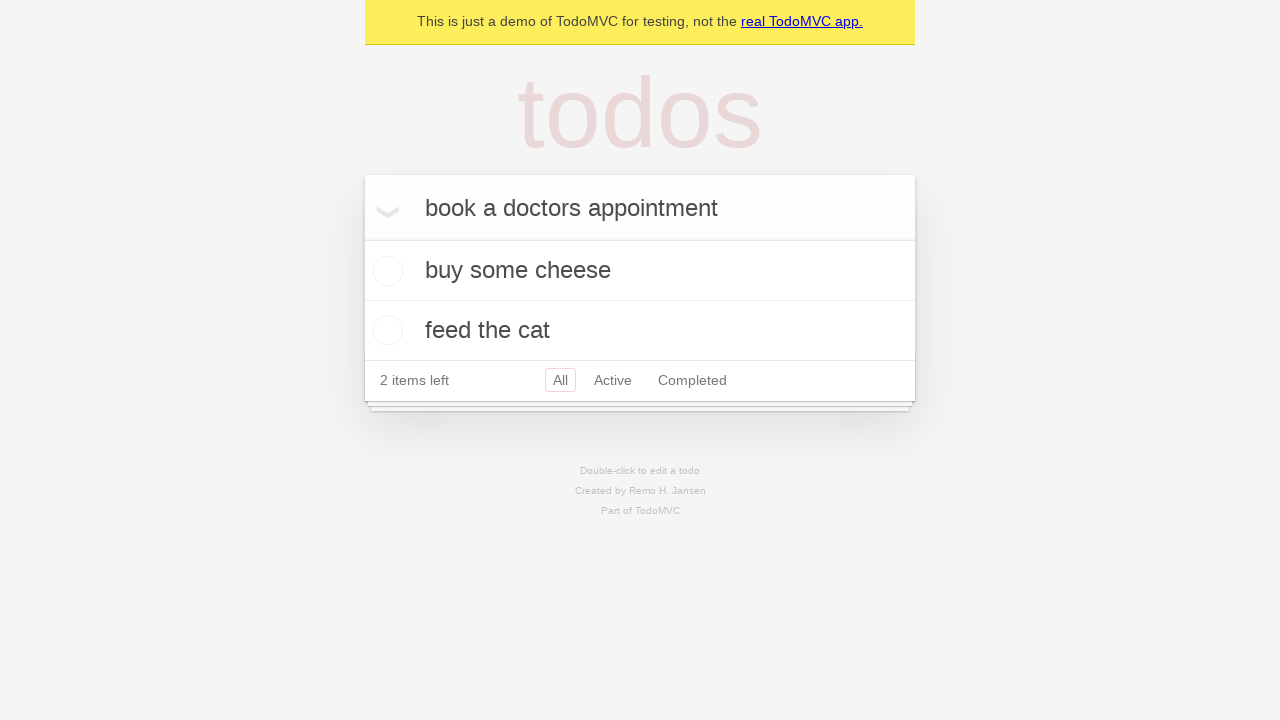

Pressed Enter to add third todo on internal:attr=[placeholder="What needs to be done?"i]
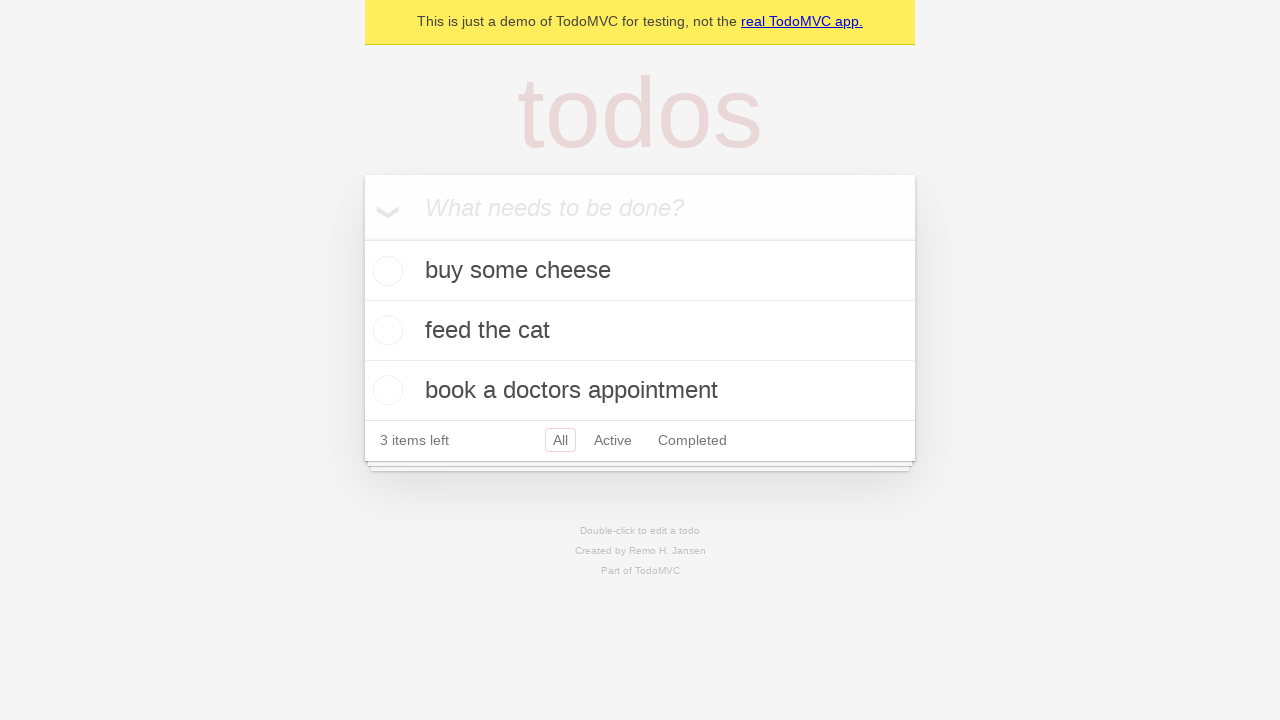

Checked the second todo item (feed the cat) at (385, 330) on [data-testid='todo-item'] >> nth=1 >> internal:role=checkbox
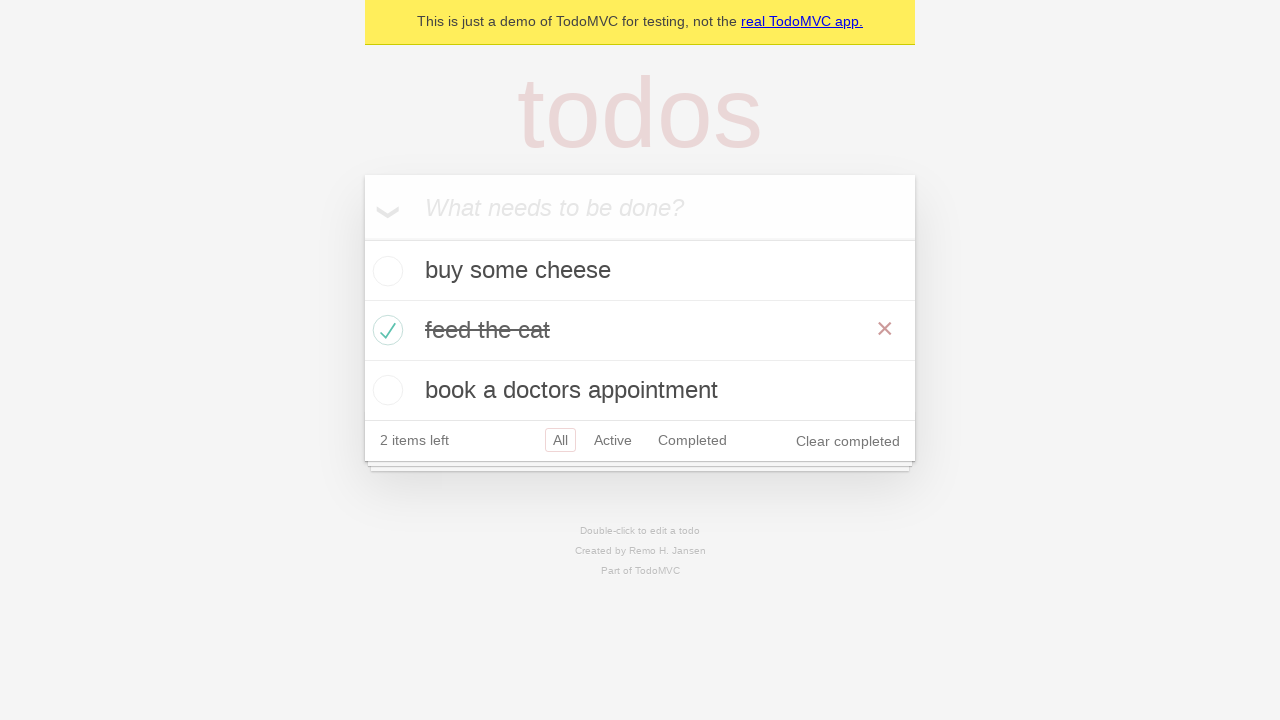

Clicked 'Clear completed' button to remove completed items at (848, 441) on internal:role=button[name="Clear completed"i]
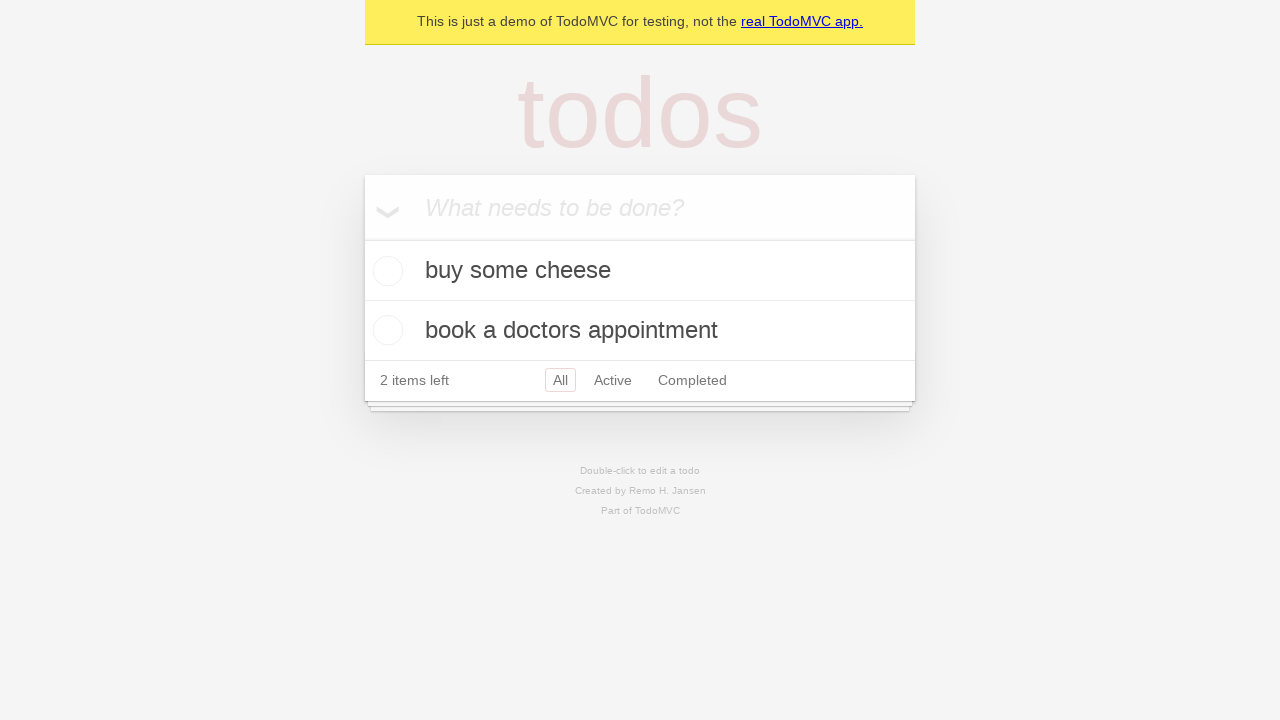

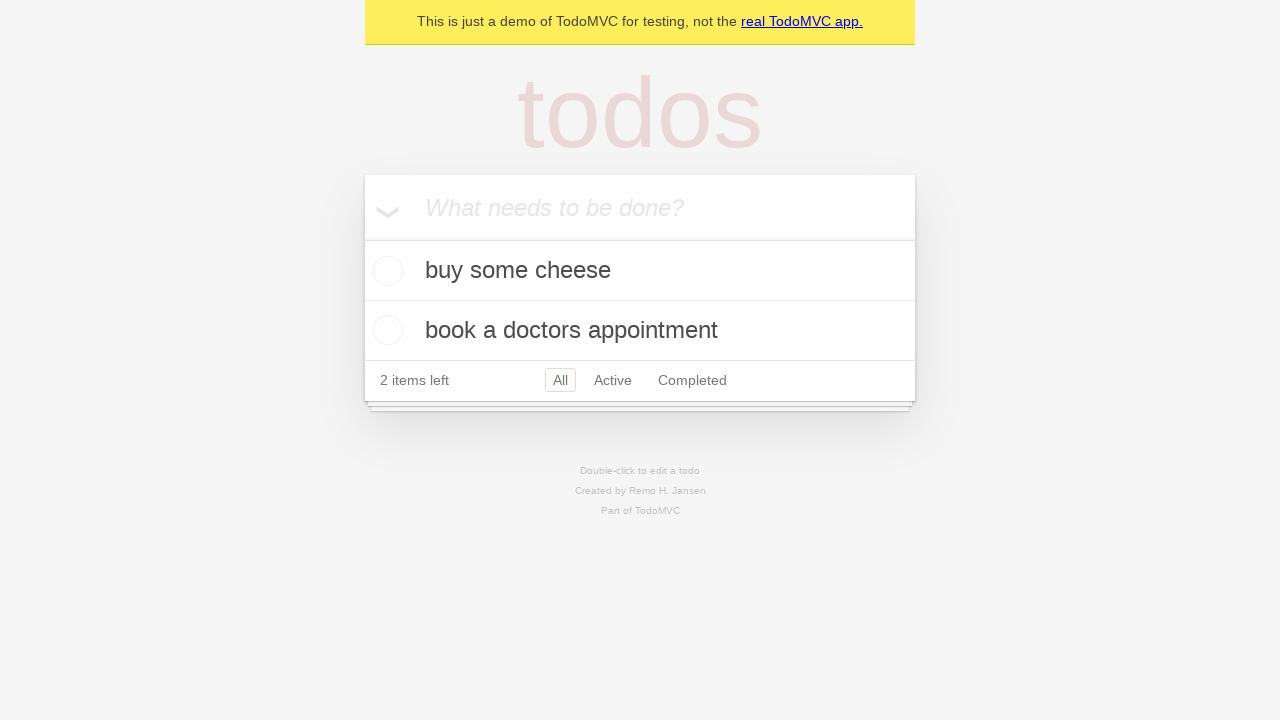